Tests tab switching by opening a new tab and verifying the page title

Starting URL: https://codenboxautomationlab.com/practice/

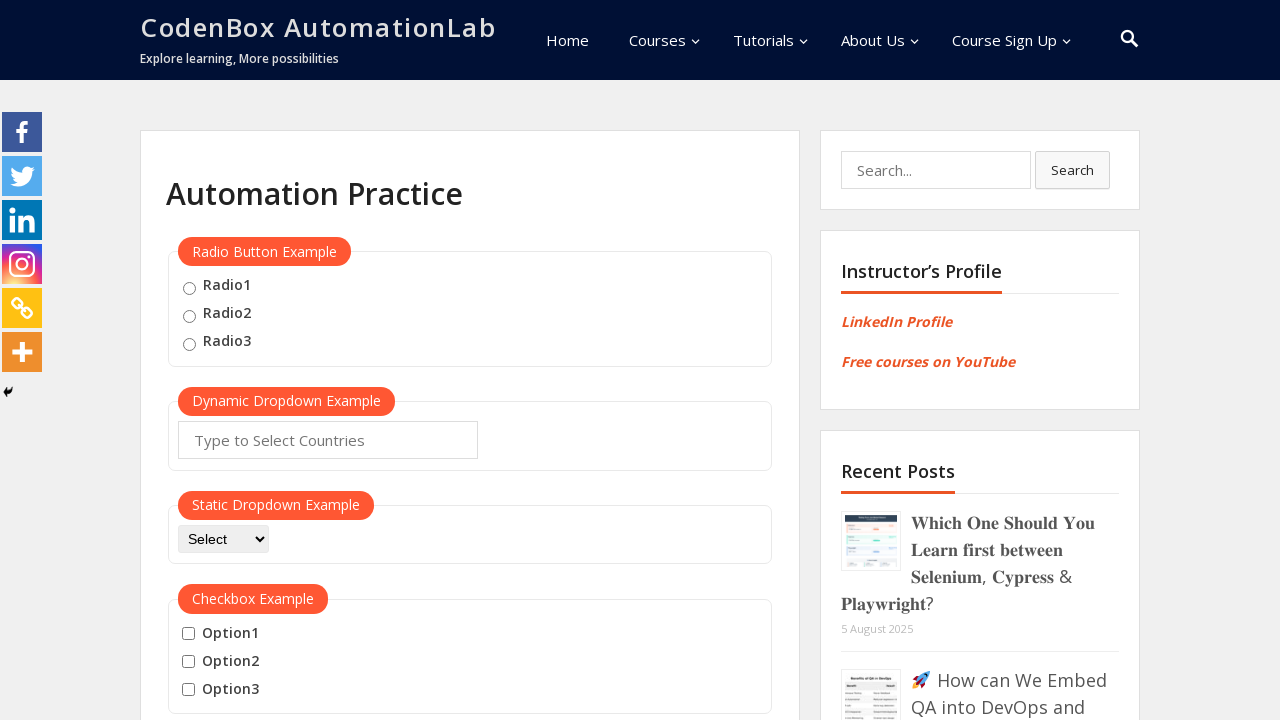

Clicked button to open new tab at (210, 361) on #opentab
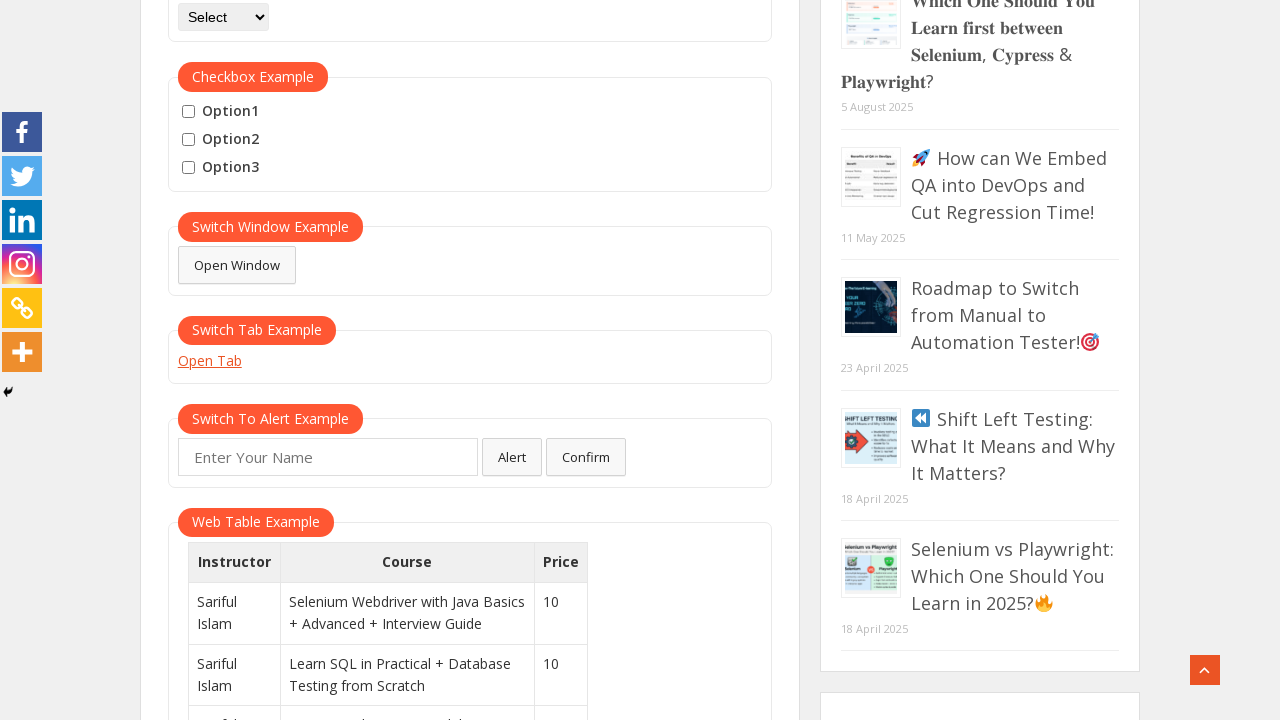

New tab opened and captured
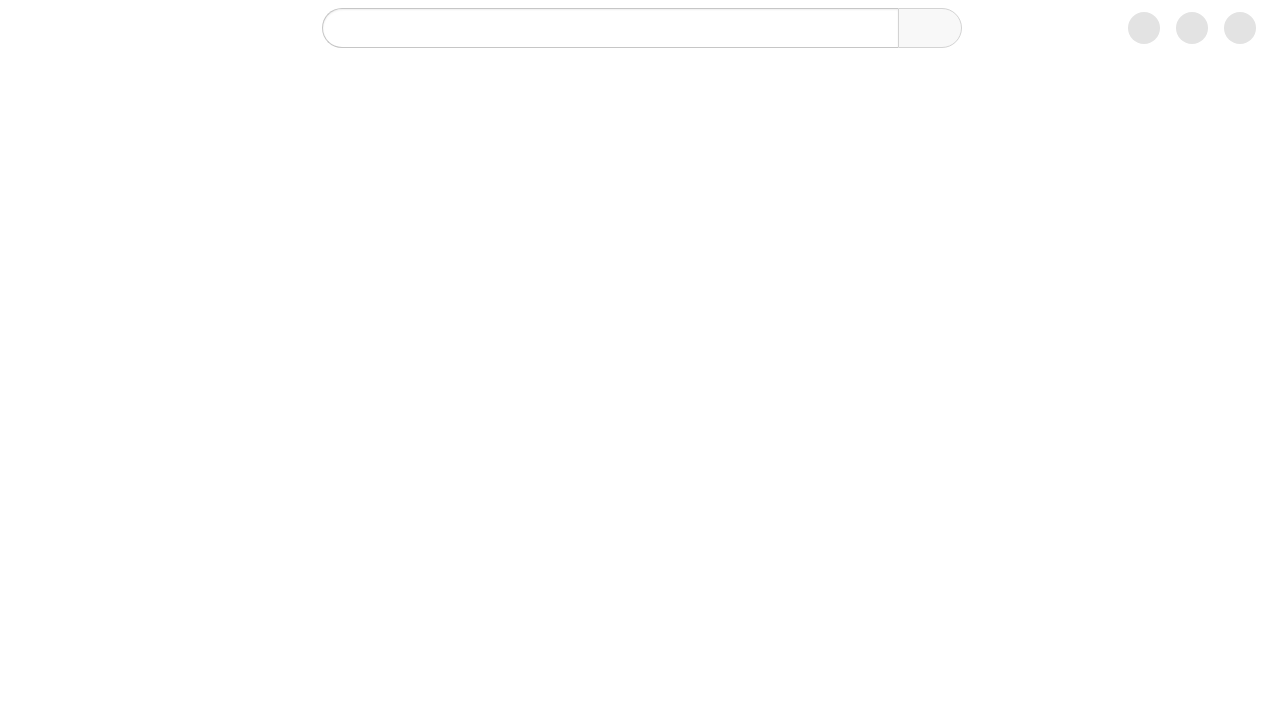

New tab page fully loaded
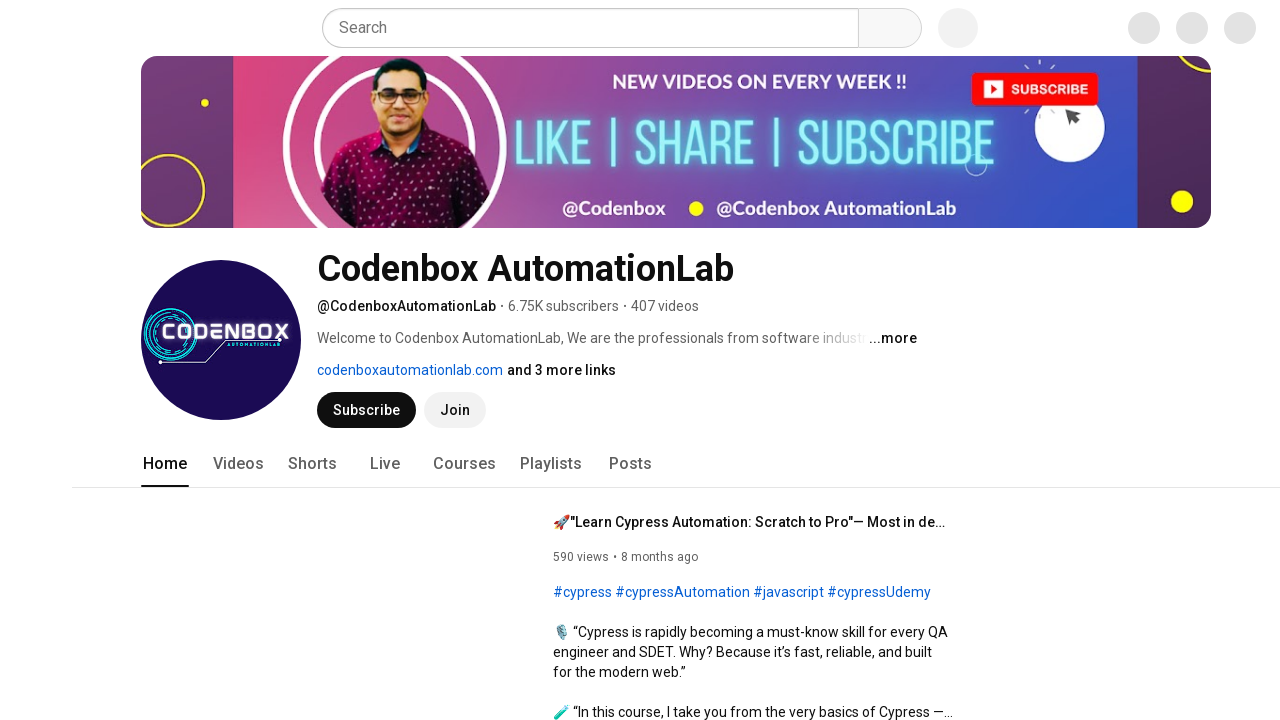

Verified new tab title contains 'Codenbox AutomationLab'
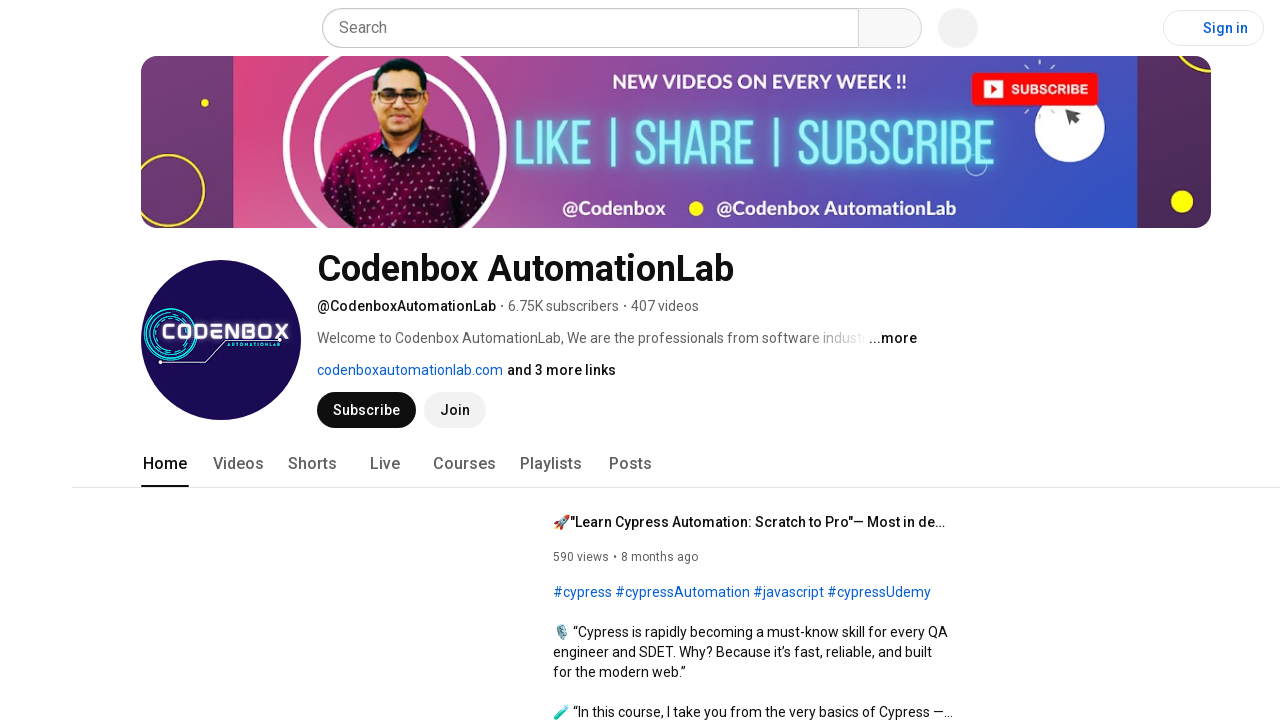

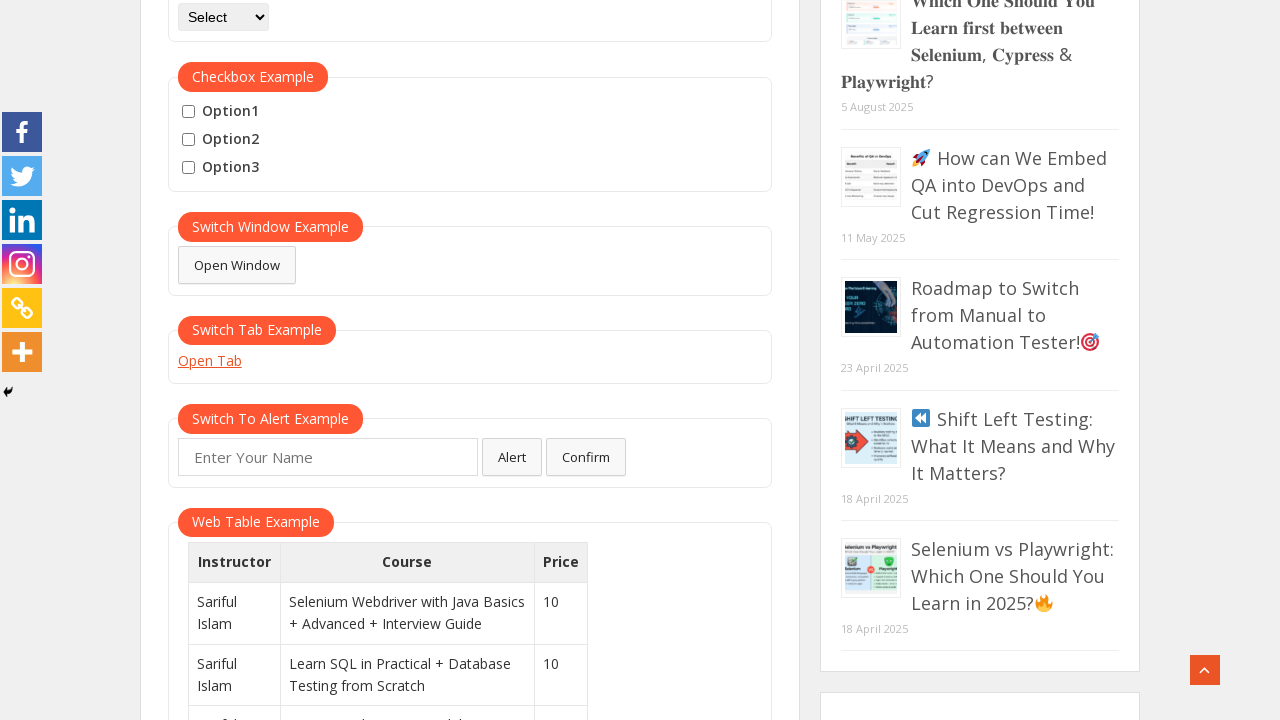